Tests JavaScript prompt dialog by triggering a prompt, entering text, and accepting it

Starting URL: https://www.w3schools.com/jsref/tryit.asp?filename=tryjsref_prompt

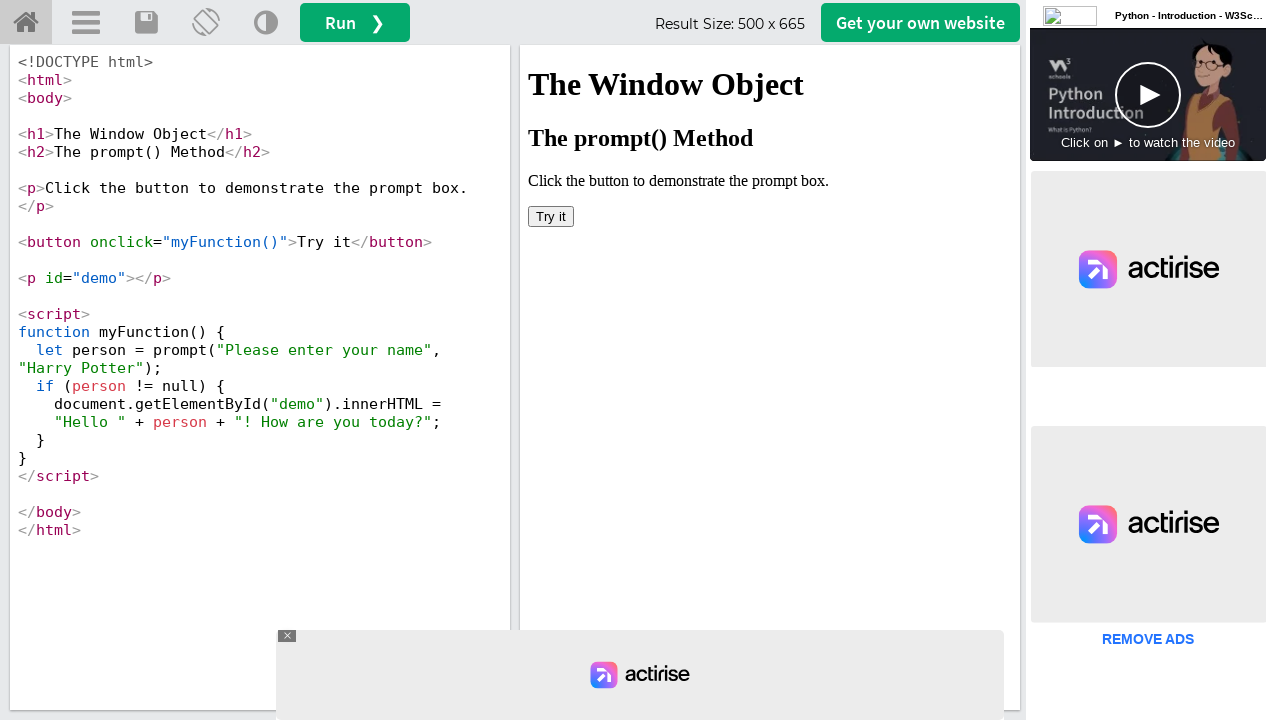

Set up dialog handler to accept prompt with text 'Devanshi Kshirsagar'
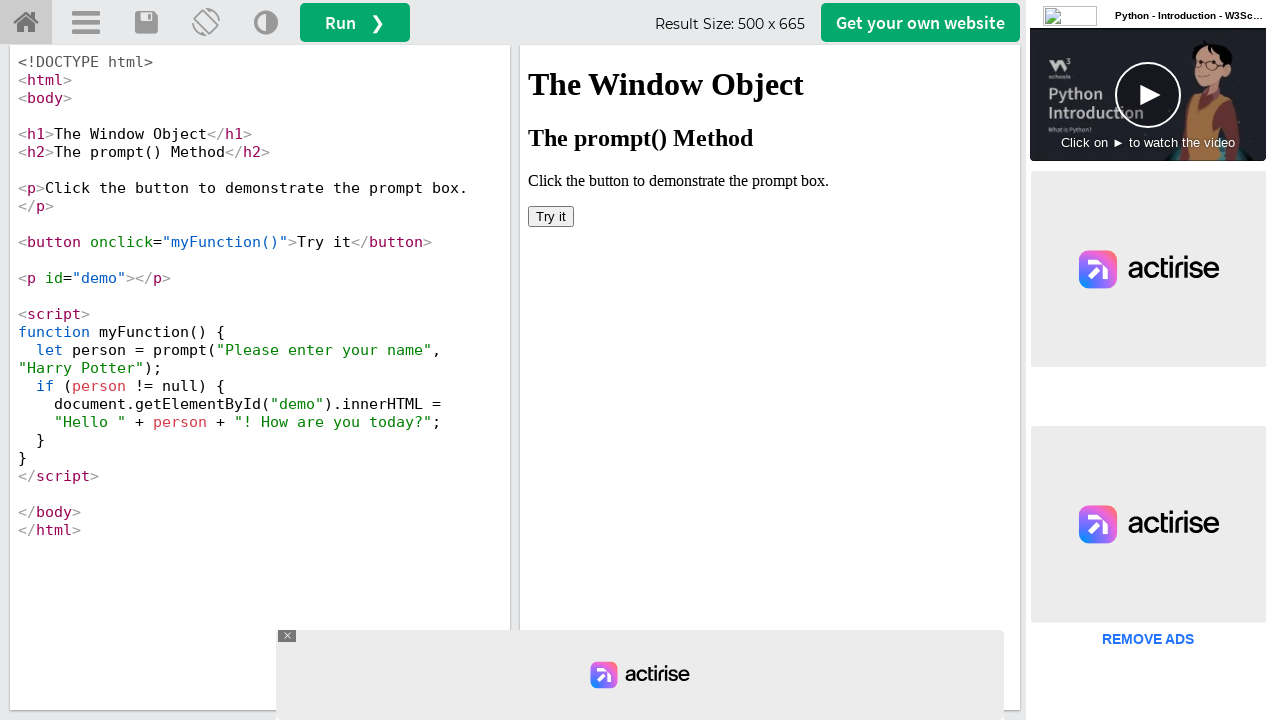

Located iframe with id 'iframeResult'
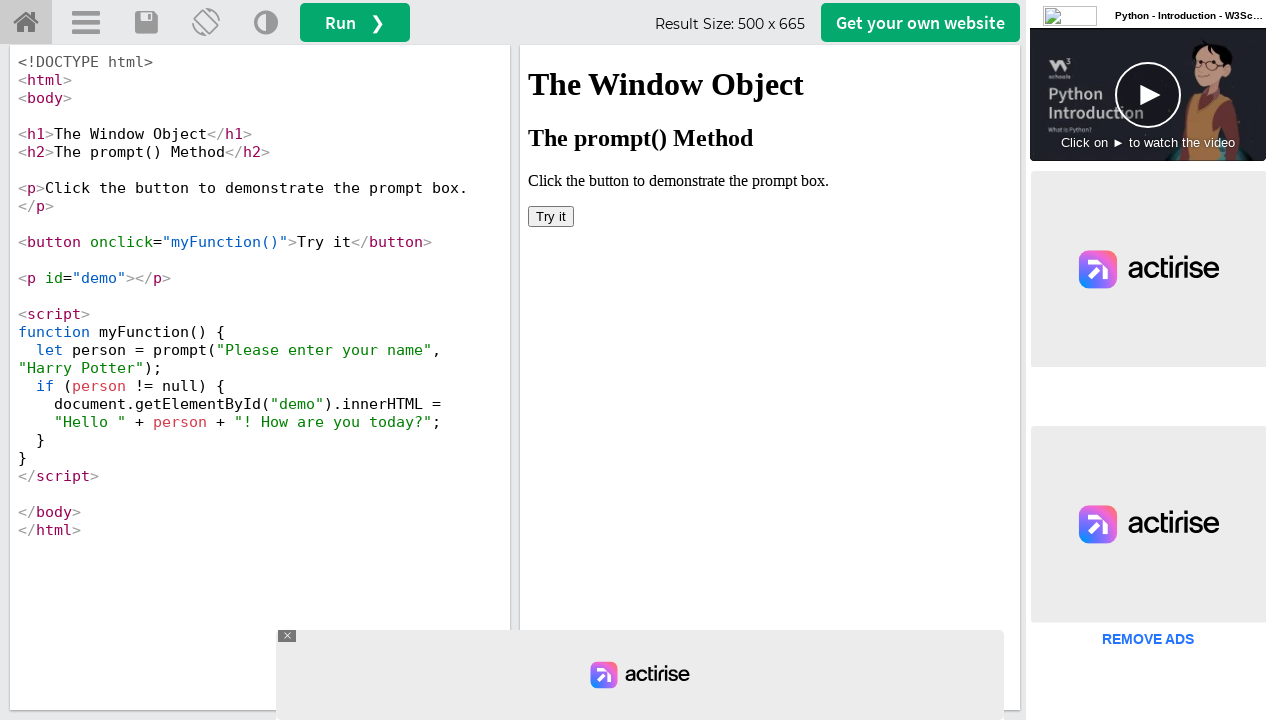

Clicked button to trigger JavaScript prompt dialog at (551, 216) on #iframeResult >> internal:control=enter-frame >> button
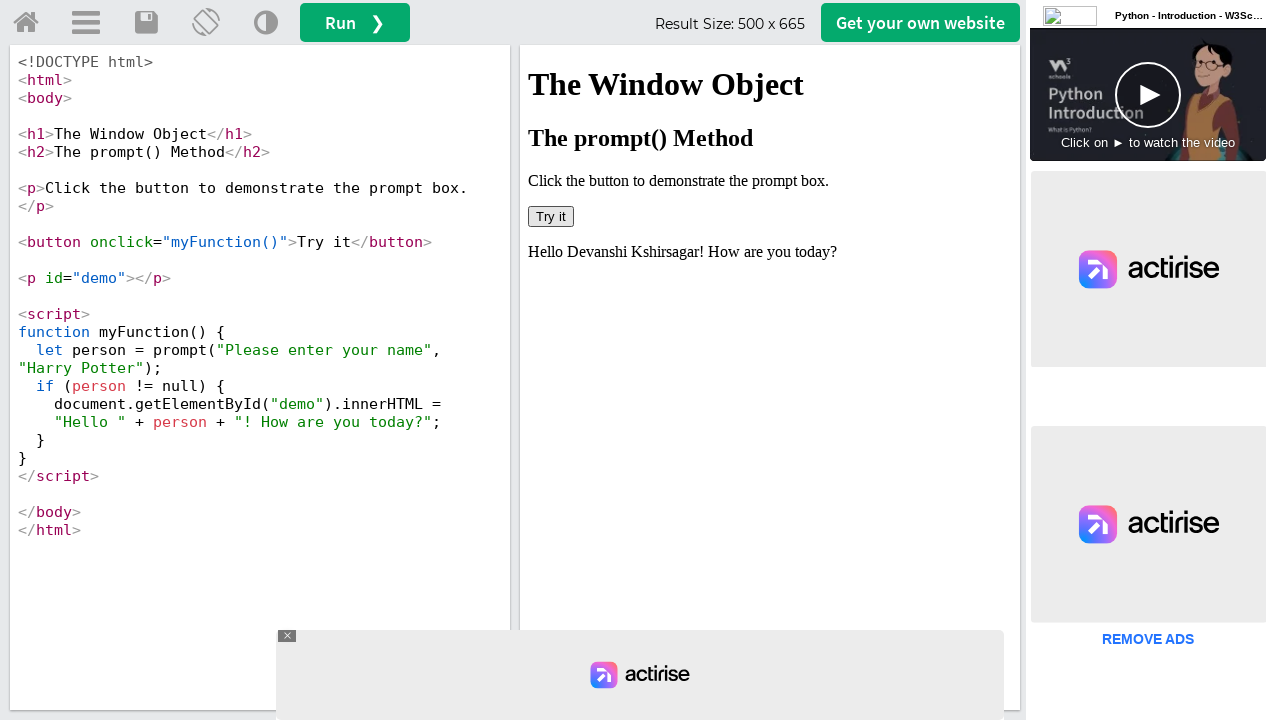

Waited 2000ms for prompt to be processed
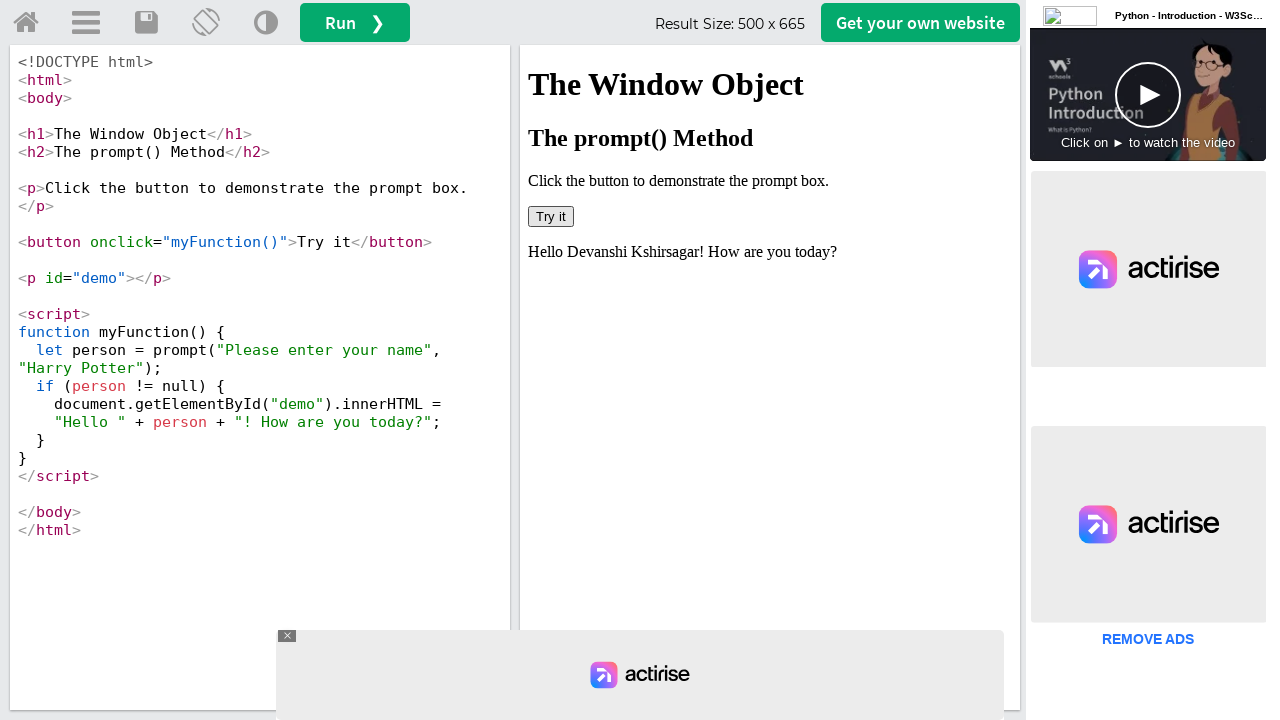

Retrieved page title: 'W3Schools Tryit Editor'
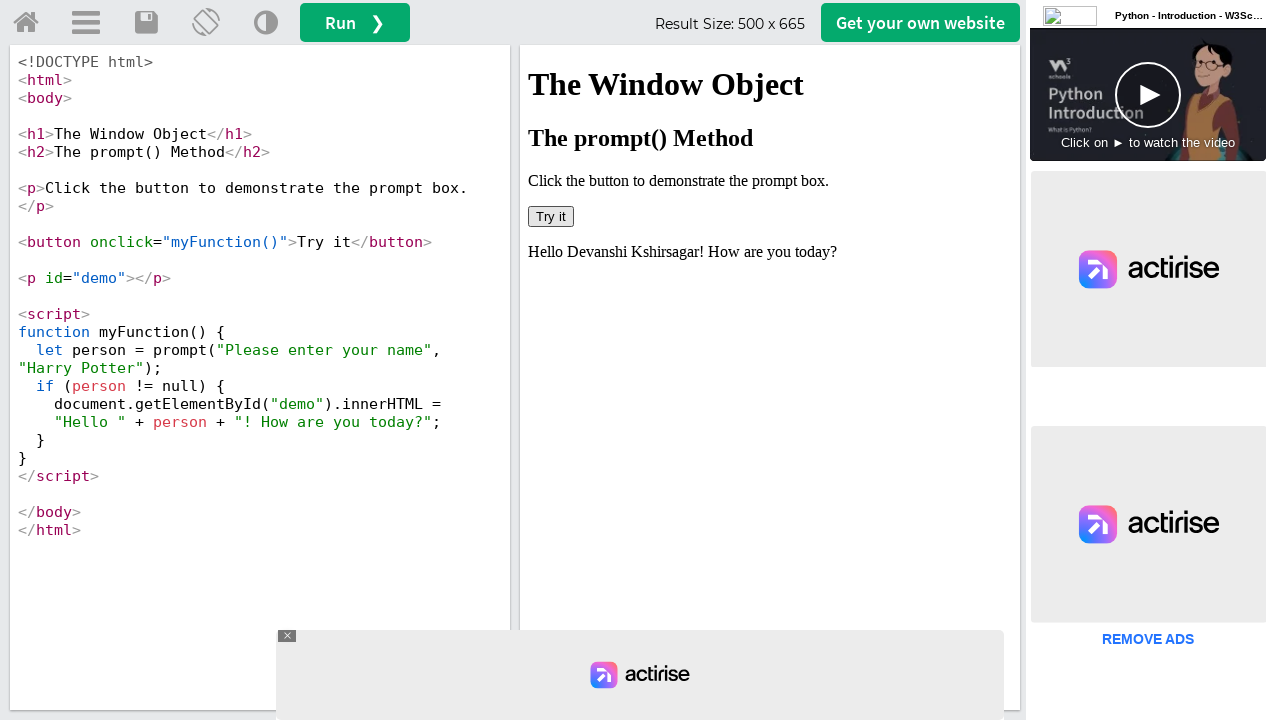

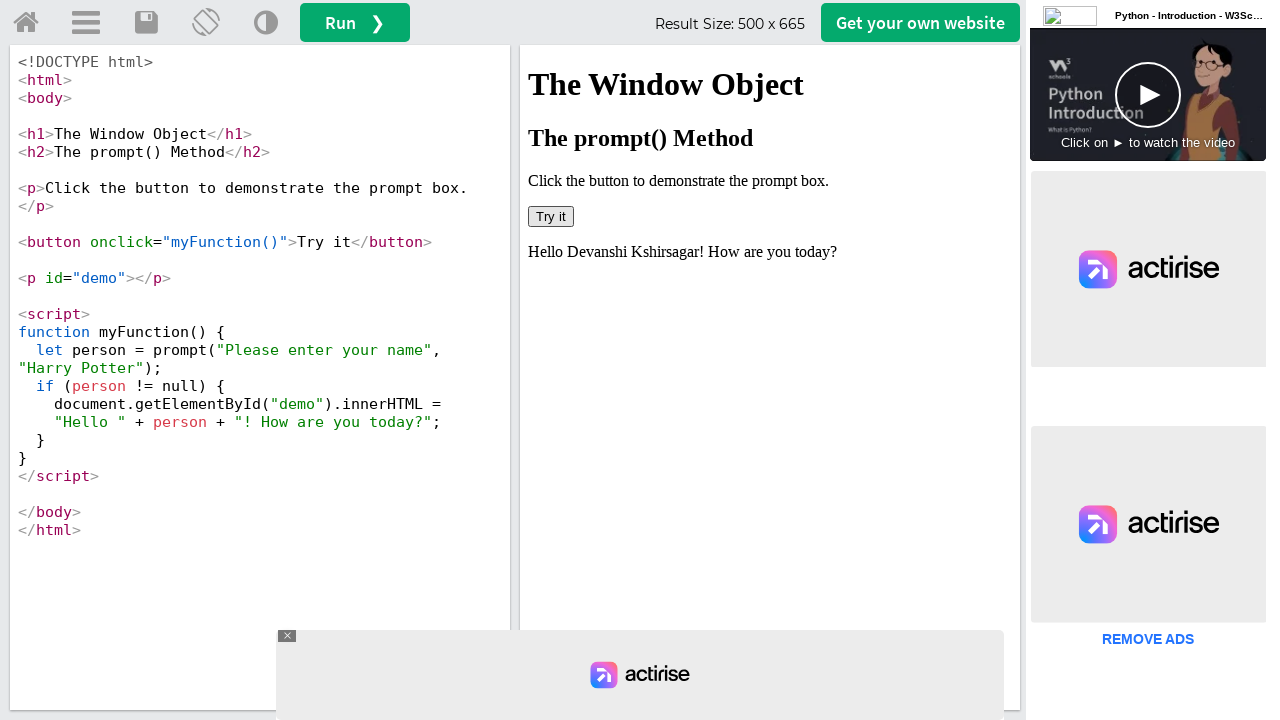